Tests dynamic click functionality by clicking a button with text 'Click Me' and verifying the success message appears

Starting URL: https://demoqa.com/buttons

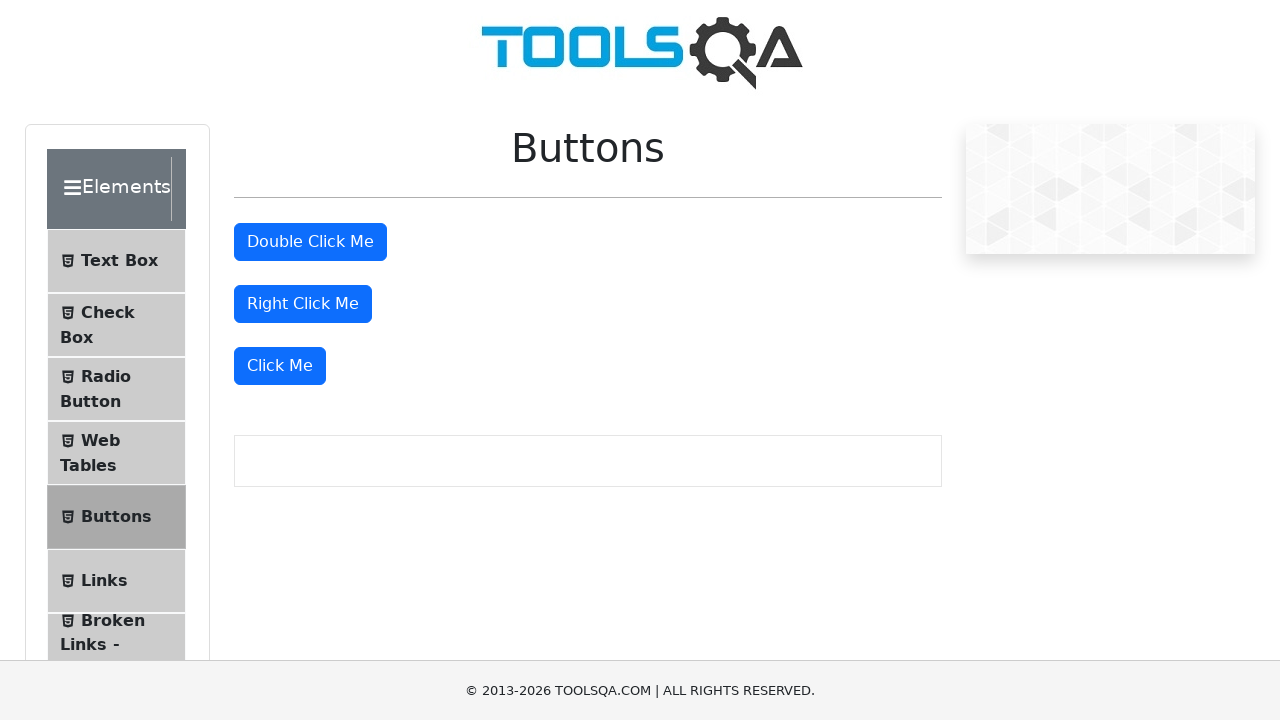

Clicked the 'Click Me' button to trigger dynamic click at (280, 366) on xpath=//button[text()='Click Me']
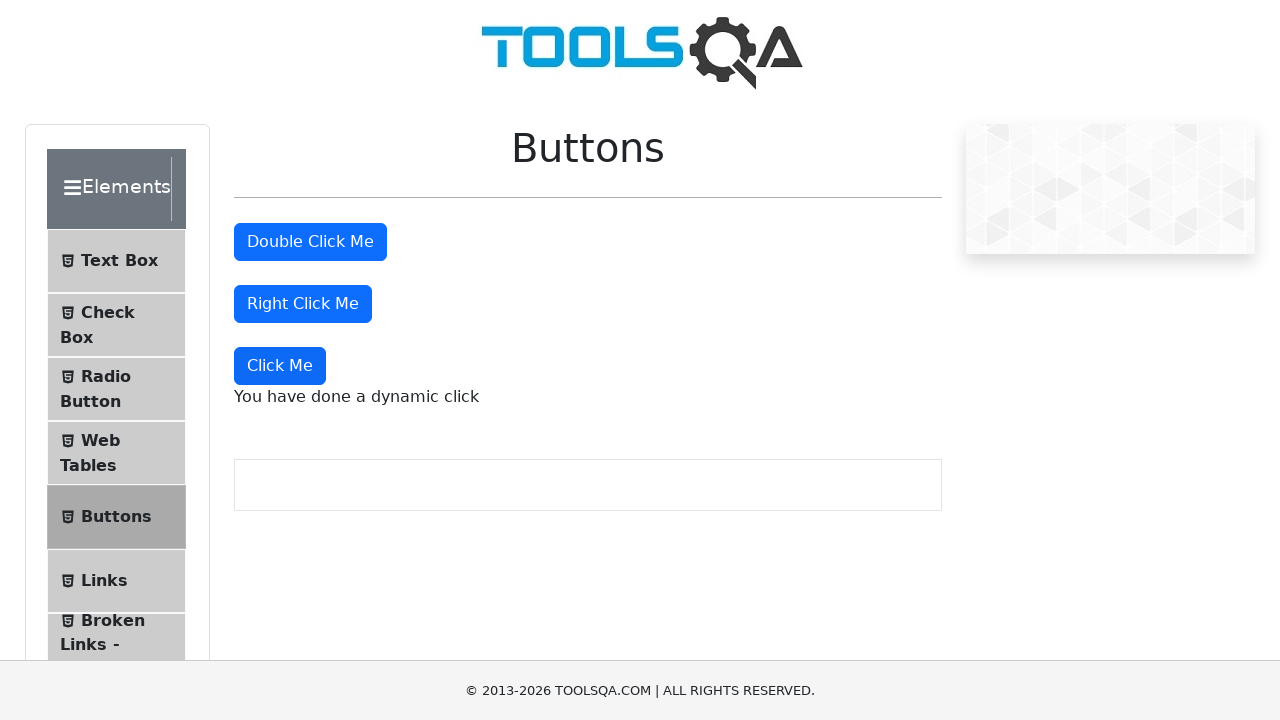

Waited for dynamic click success message to appear
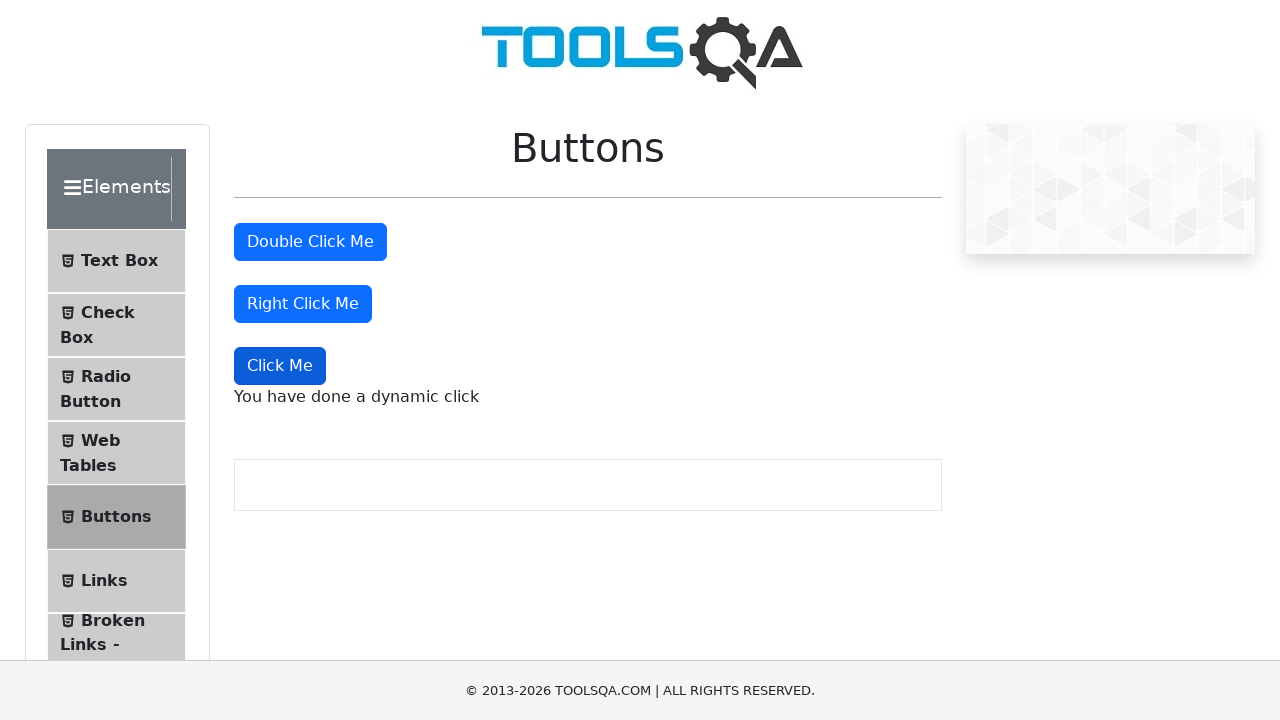

Retrieved dynamic click message text
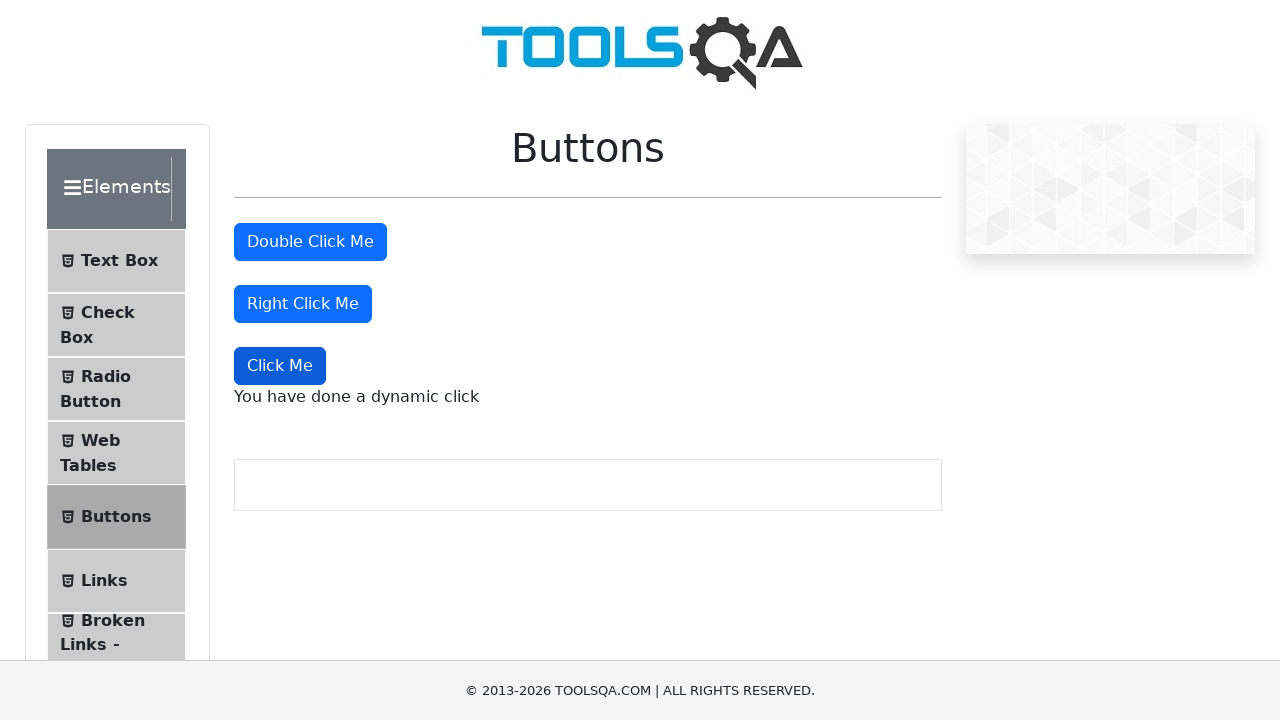

Verified success message matches expected text 'You have done a dynamic click'
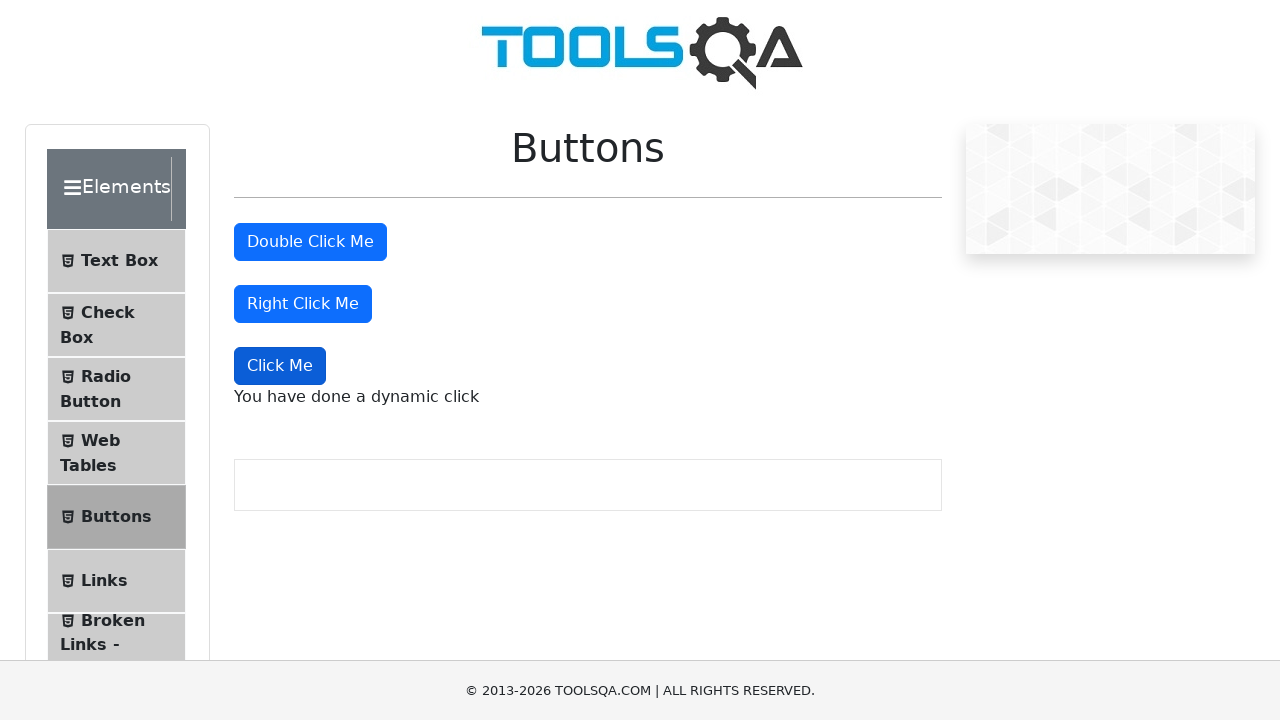

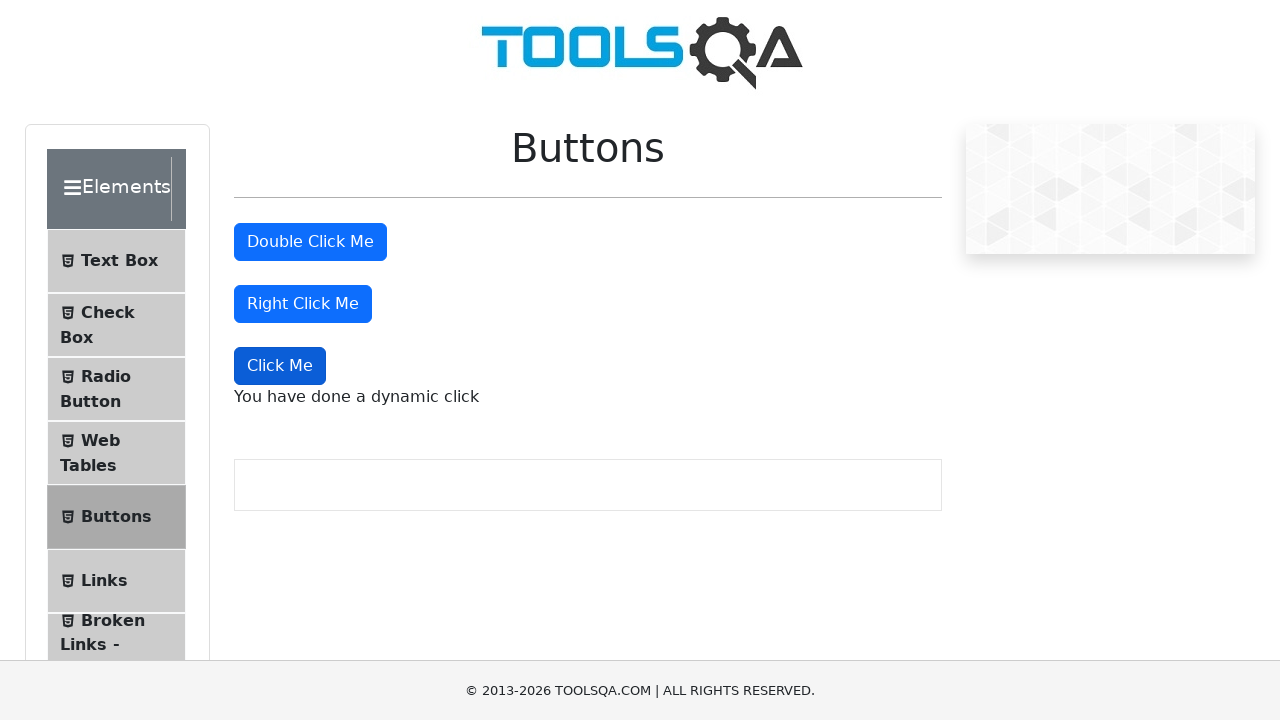